Tests handling of a confirmation alert on DemoQA site by clicking the confirm button and accepting the alert

Starting URL: https://demoqa.com/alerts

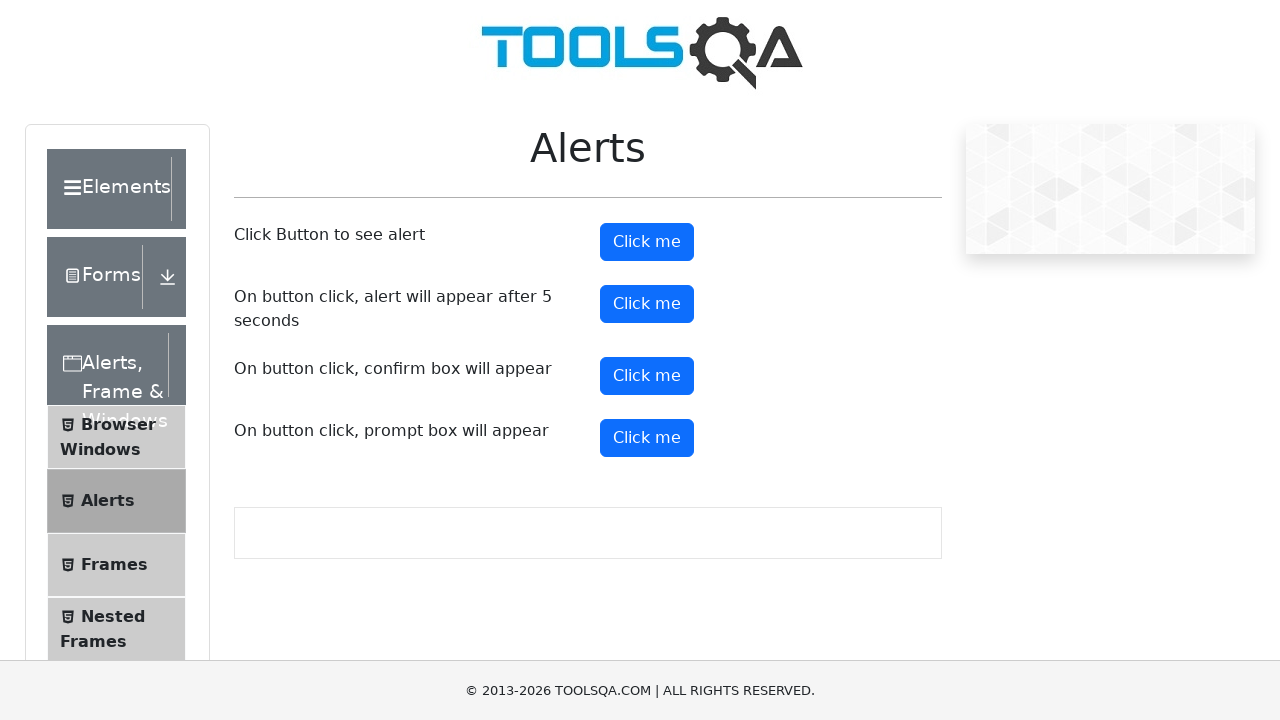

Set up dialog handler to automatically accept alerts
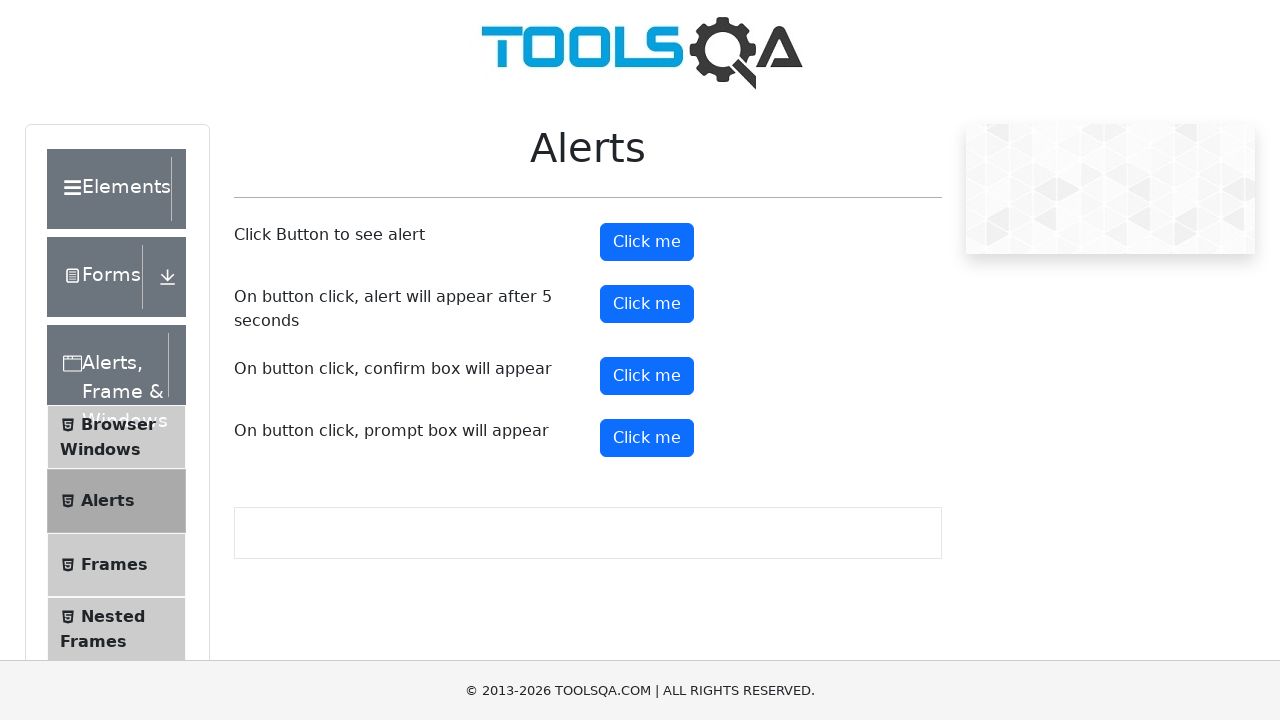

Clicked the confirm button to trigger the confirmation alert at (647, 376) on #confirmButton
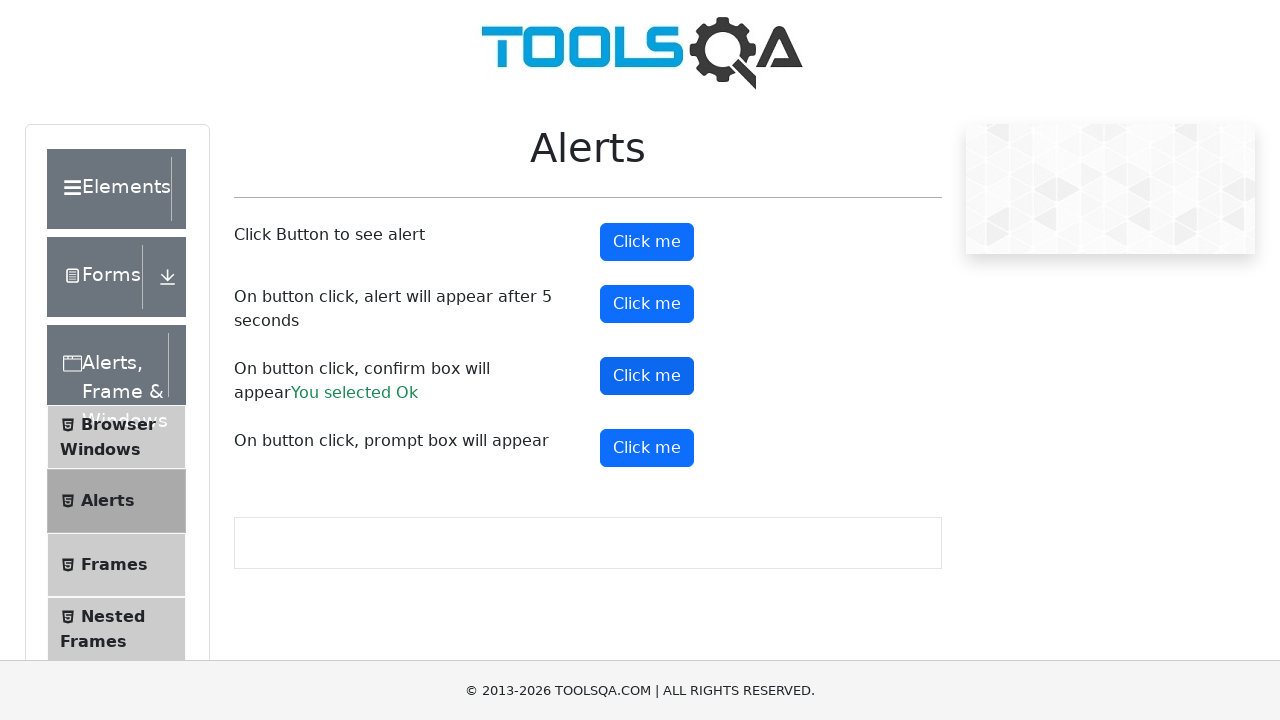

Waited for the alert result to appear on the page
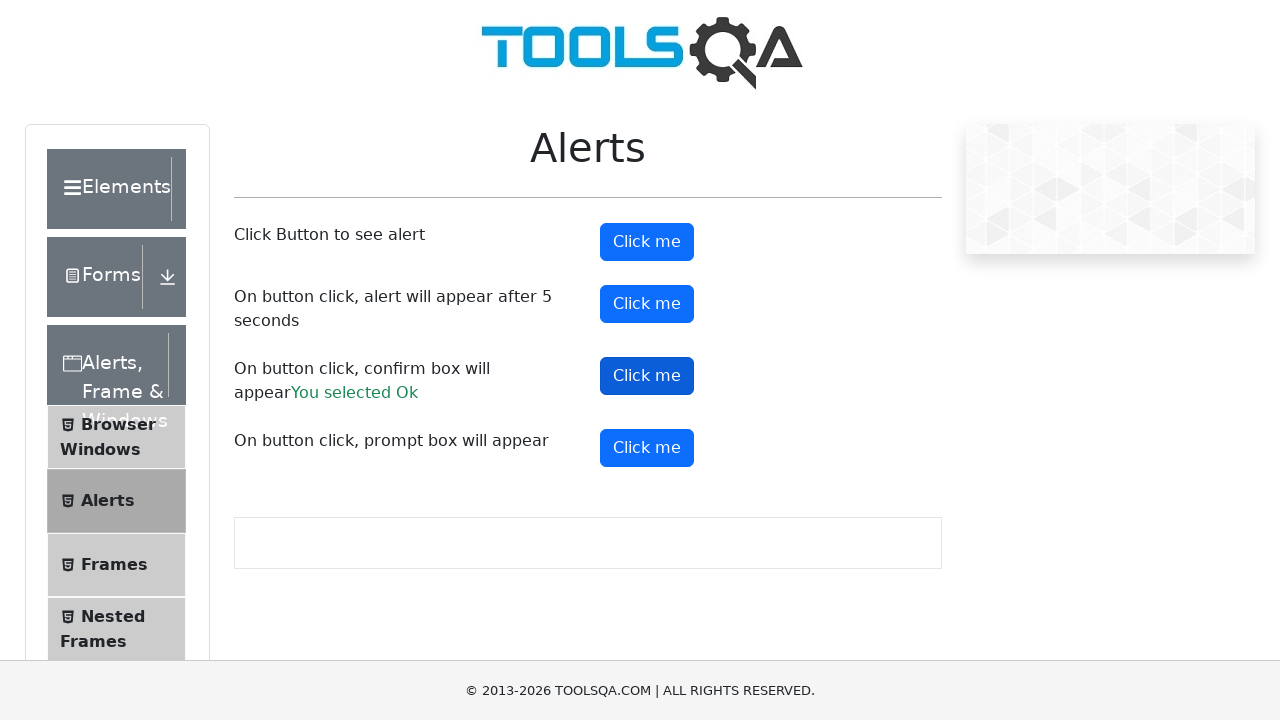

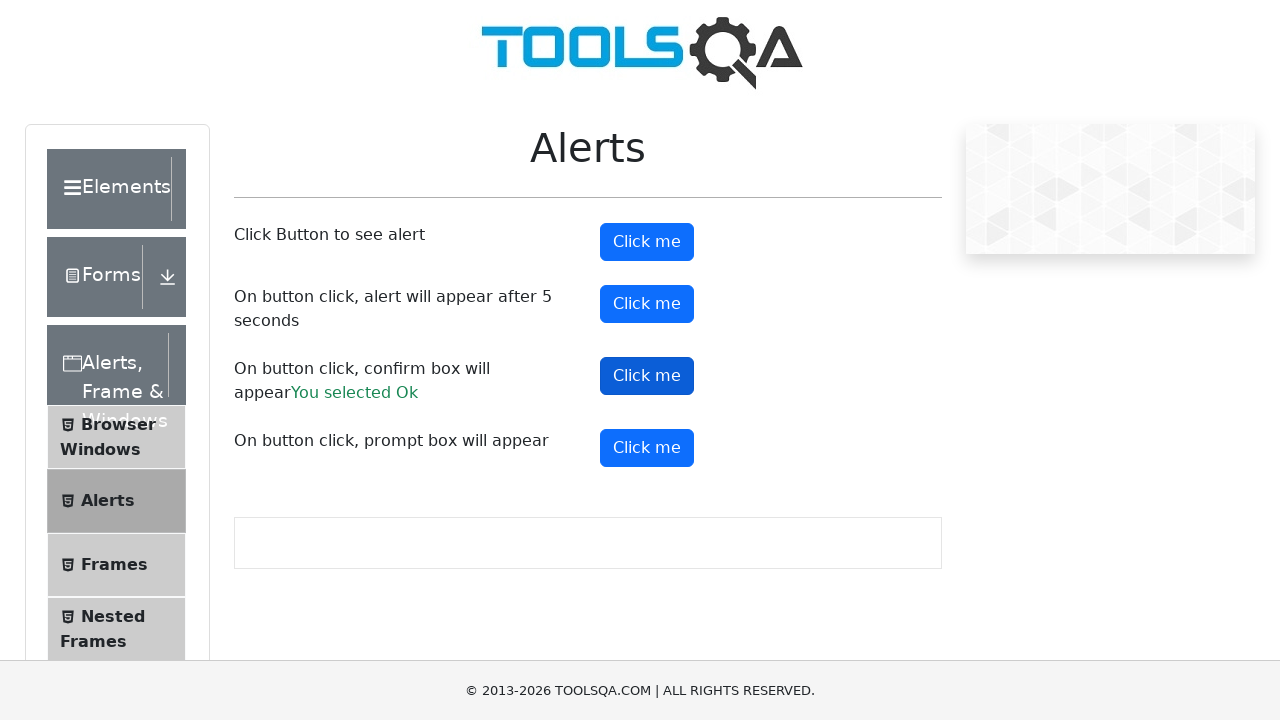